Tests a text box form by filling in name, email, current address, and permanent address fields, then submitting the form

Starting URL: https://demoqa.com/text-box

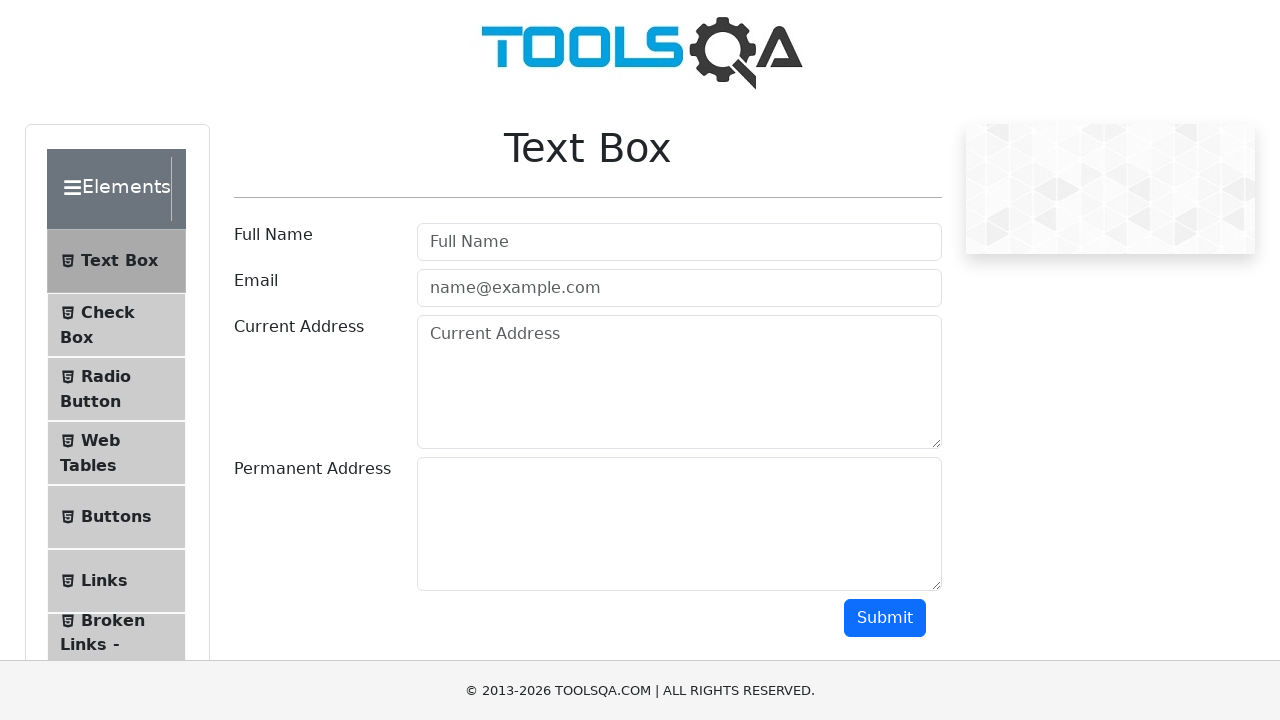

Filled name field with 'John Smith' on input#userName
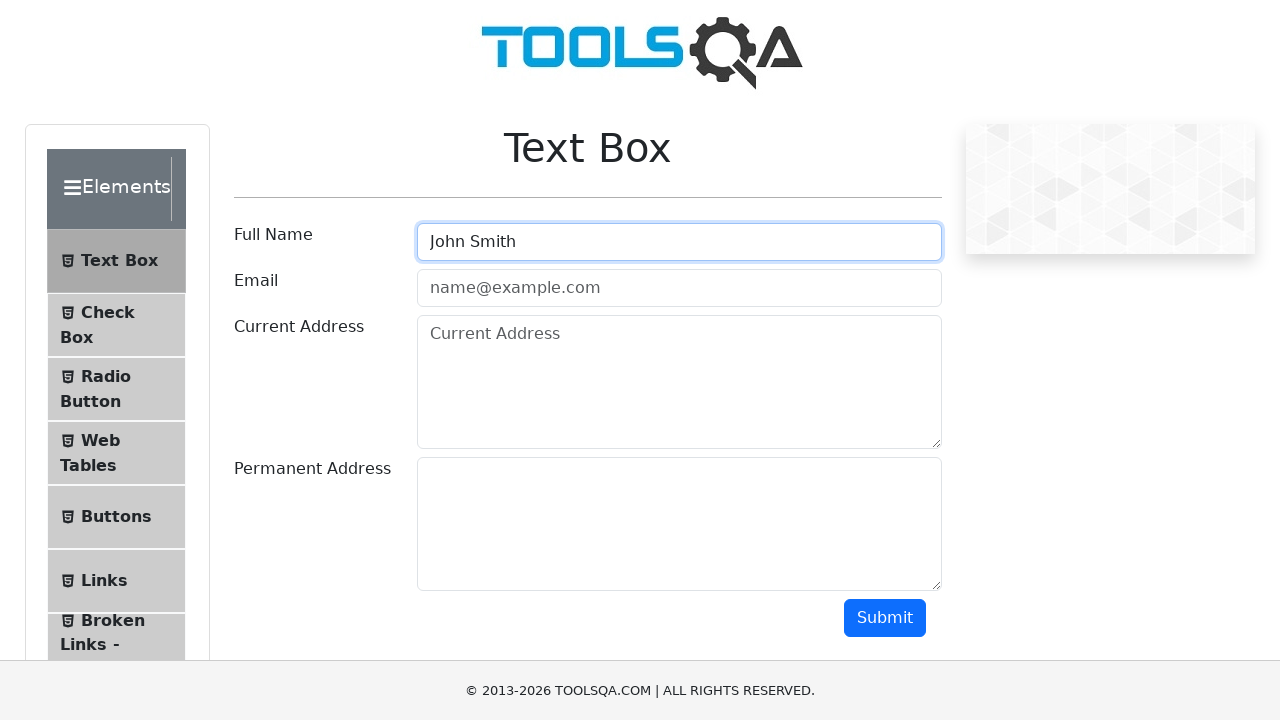

Filled email field with 'john.smith@example.com' on input#userEmail
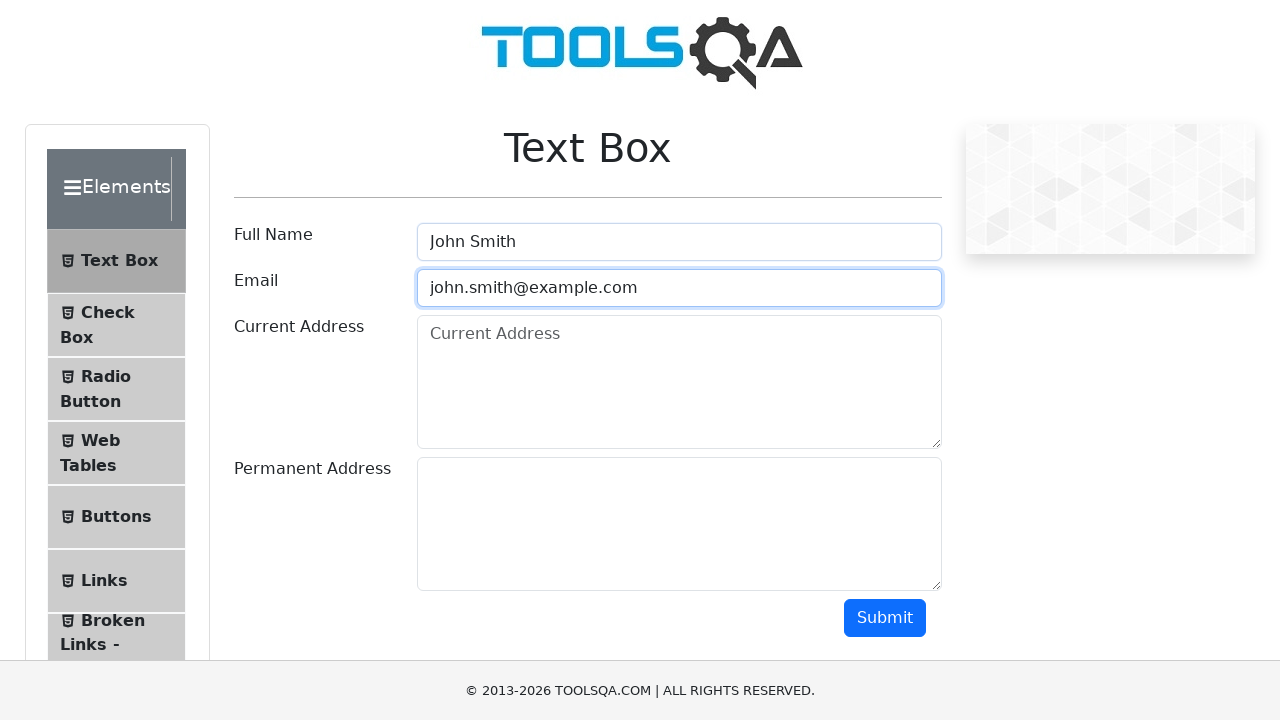

Filled current address field with '123 Main Street, Apt 4B, New York' on textarea#currentAddress
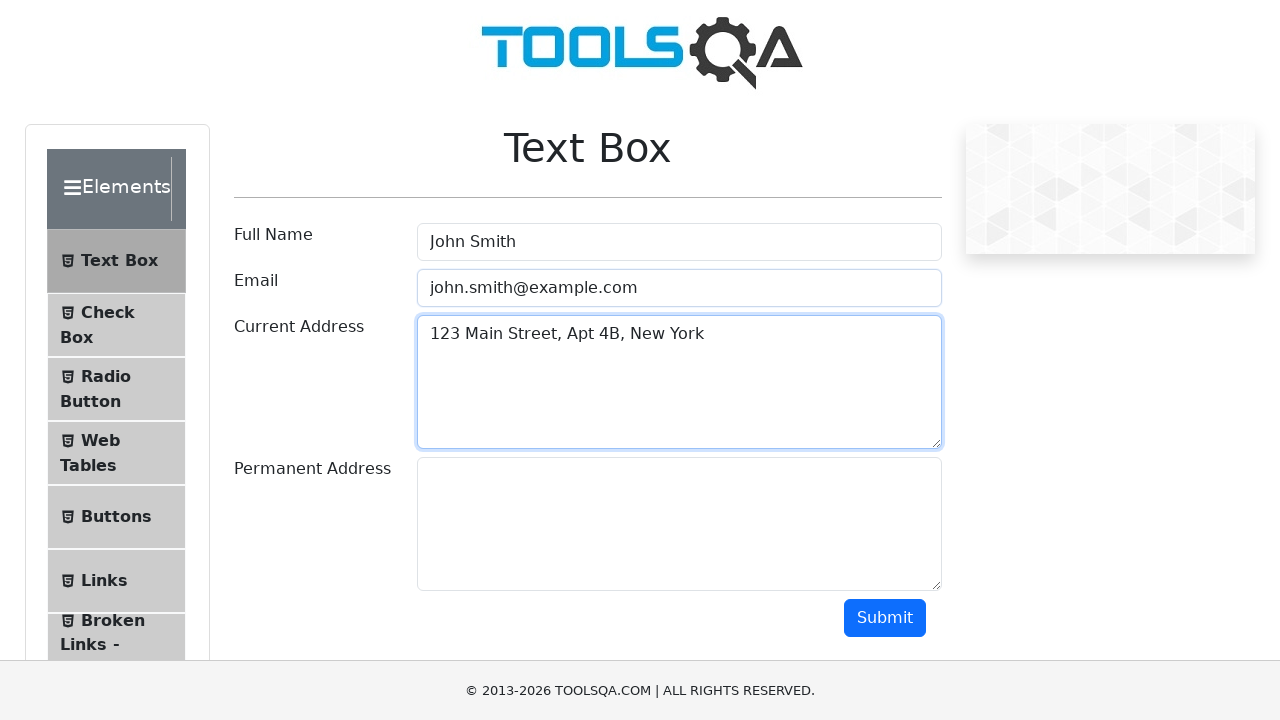

Filled permanent address field with '456 Oak Avenue, Suite 100, Chicago' on textarea#permanentAddress
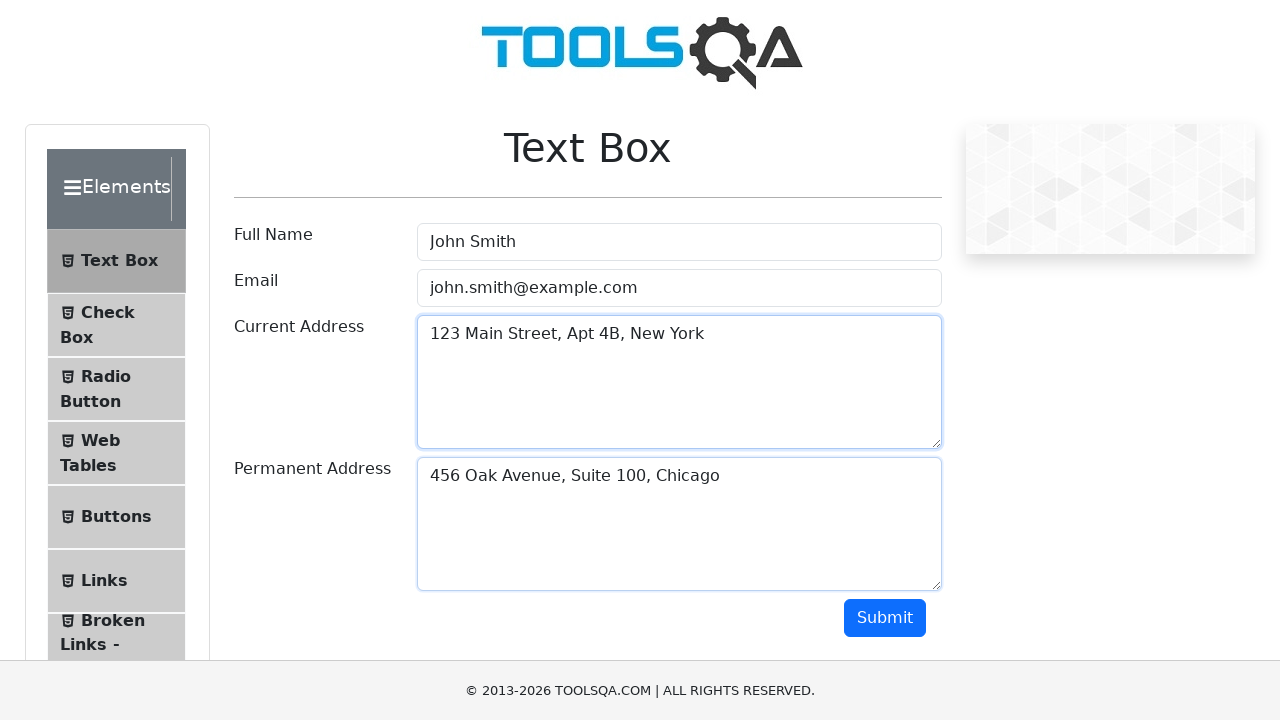

Clicked submit button to submit the form at (885, 618) on button#submit
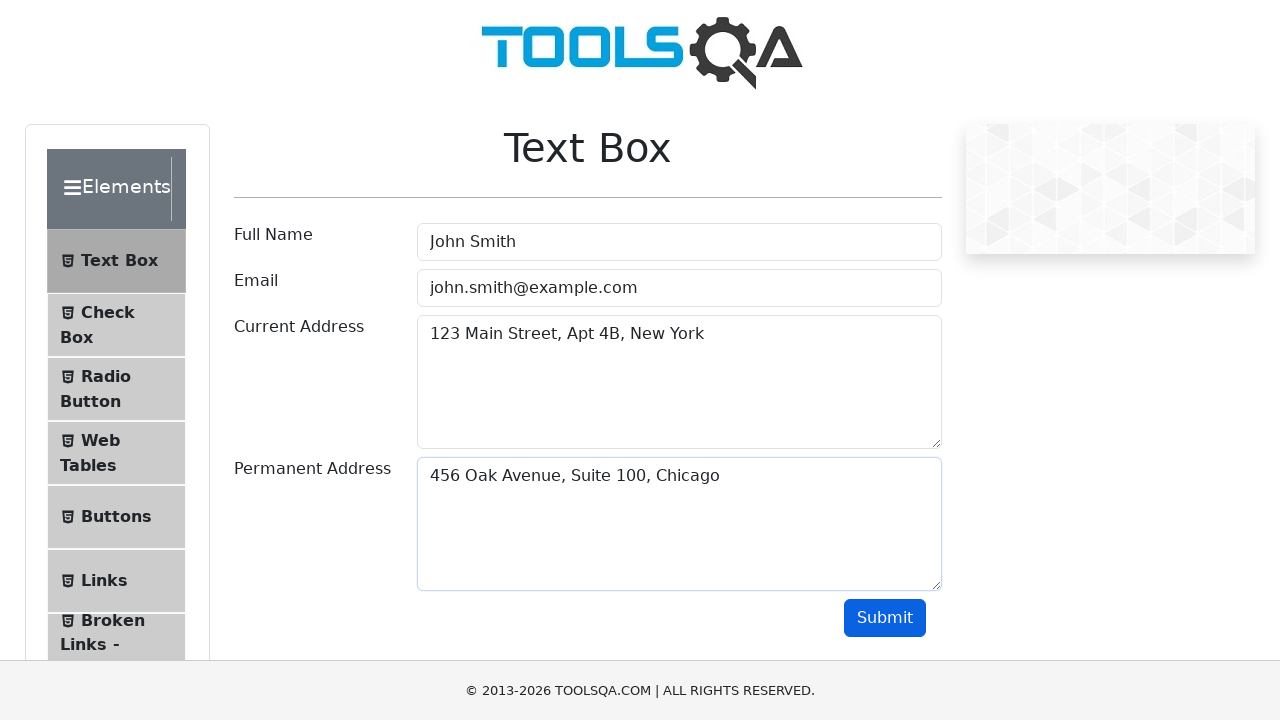

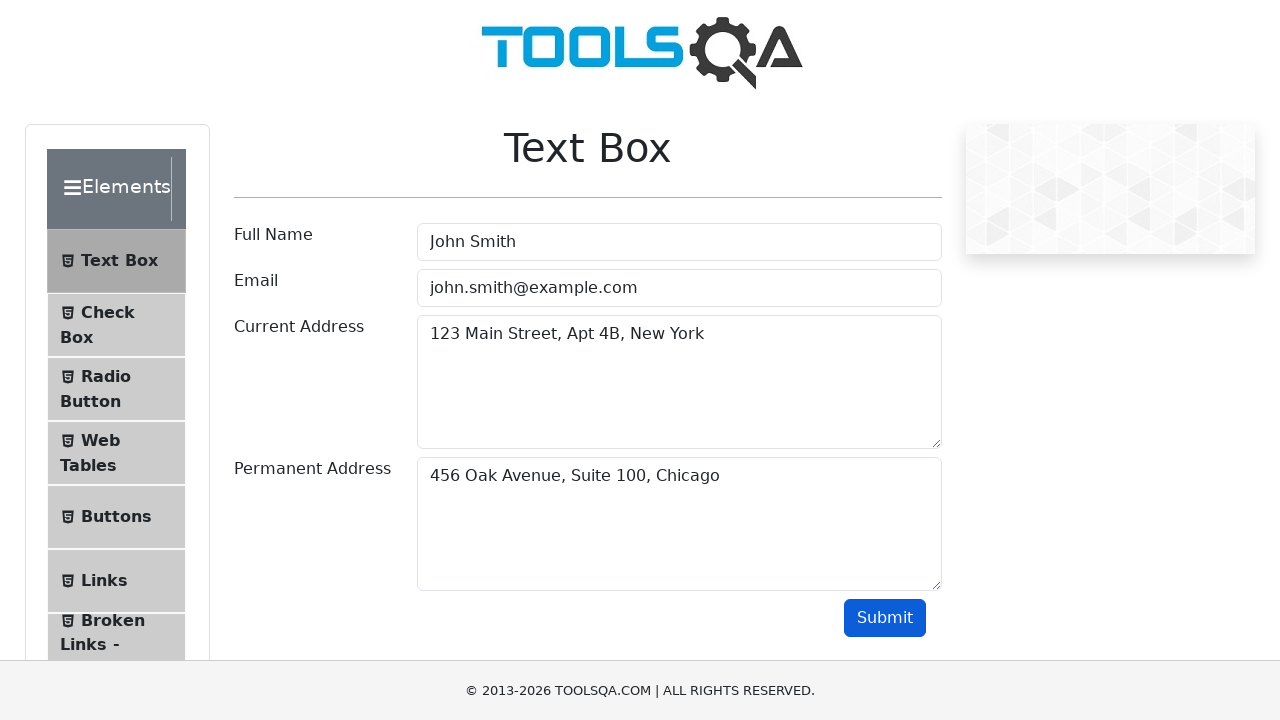